Tests drag and drop functionality on jQueryUI's droppable demo page by dragging an element and dropping it onto a target area.

Starting URL: https://jqueryui.com/droppable/

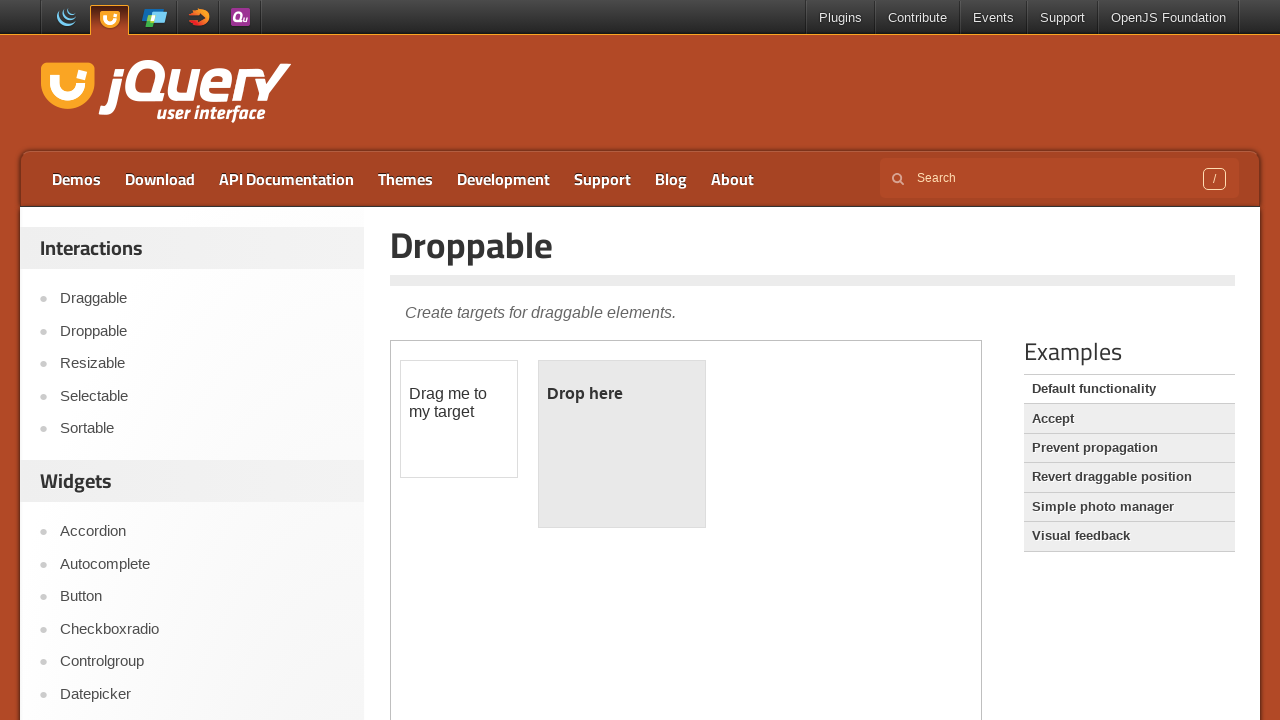

Navigated to jQueryUI droppable demo page
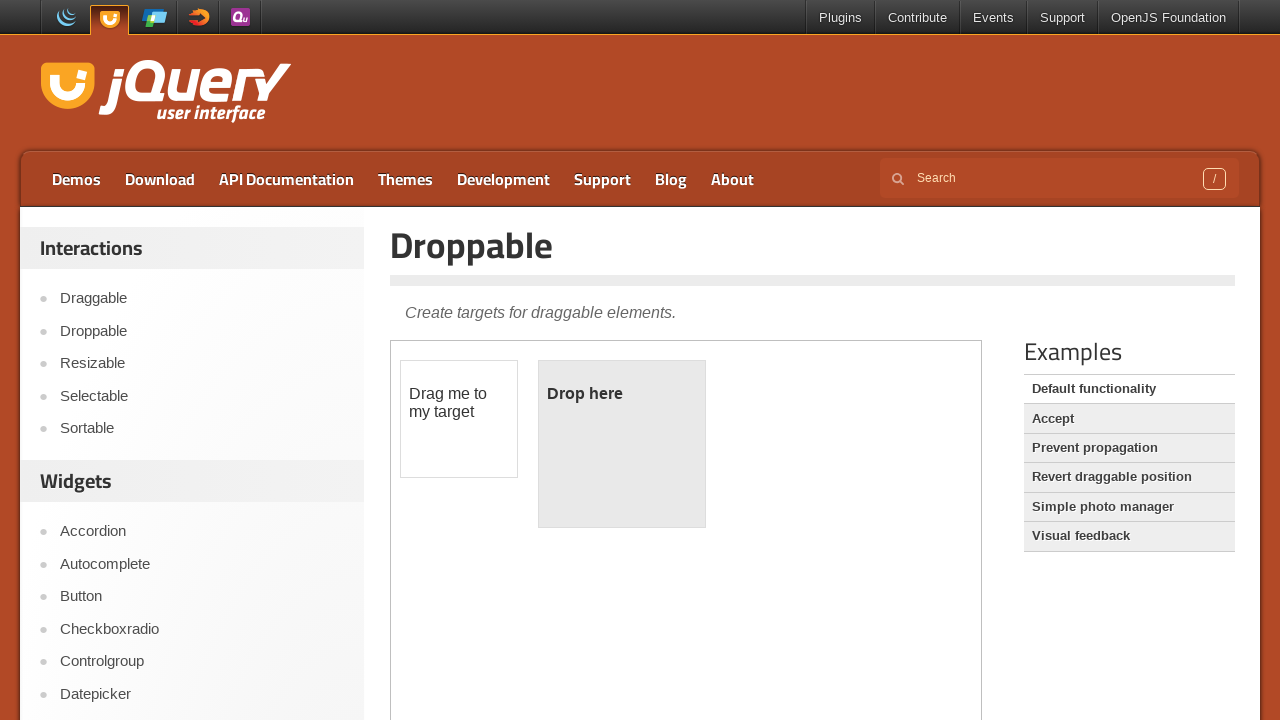

Located and switched to demo iframe
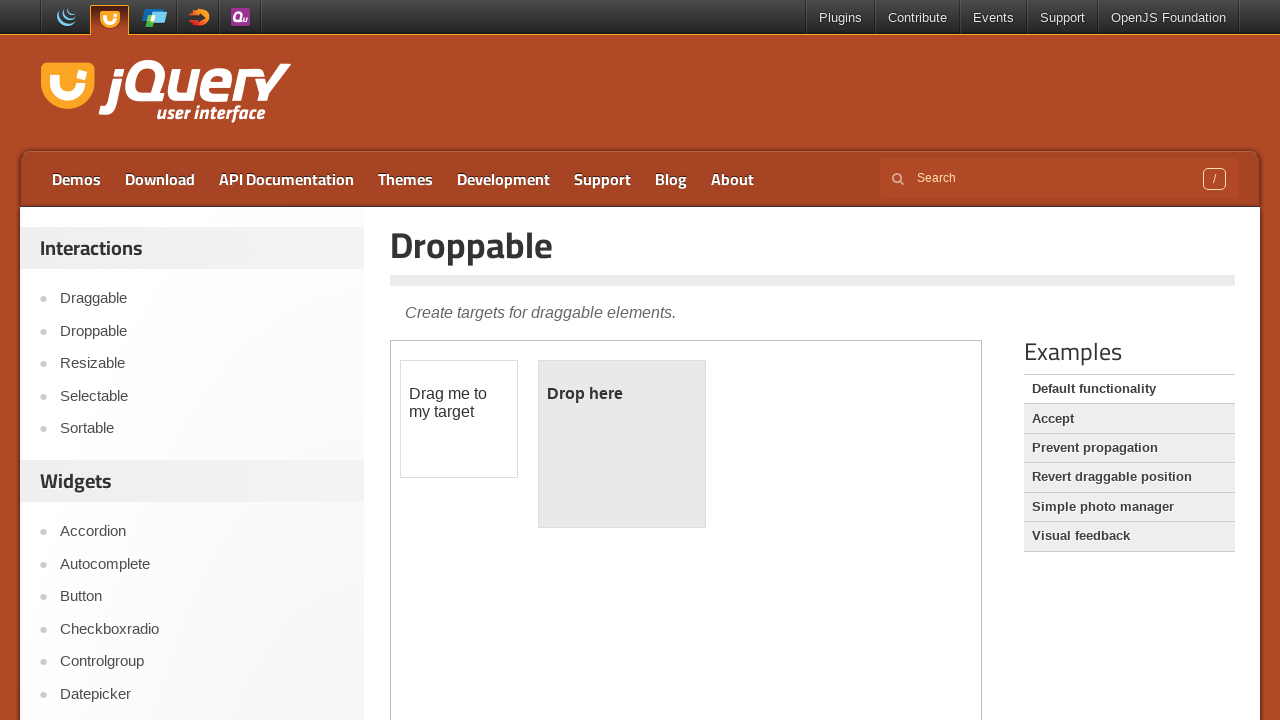

Located draggable source element
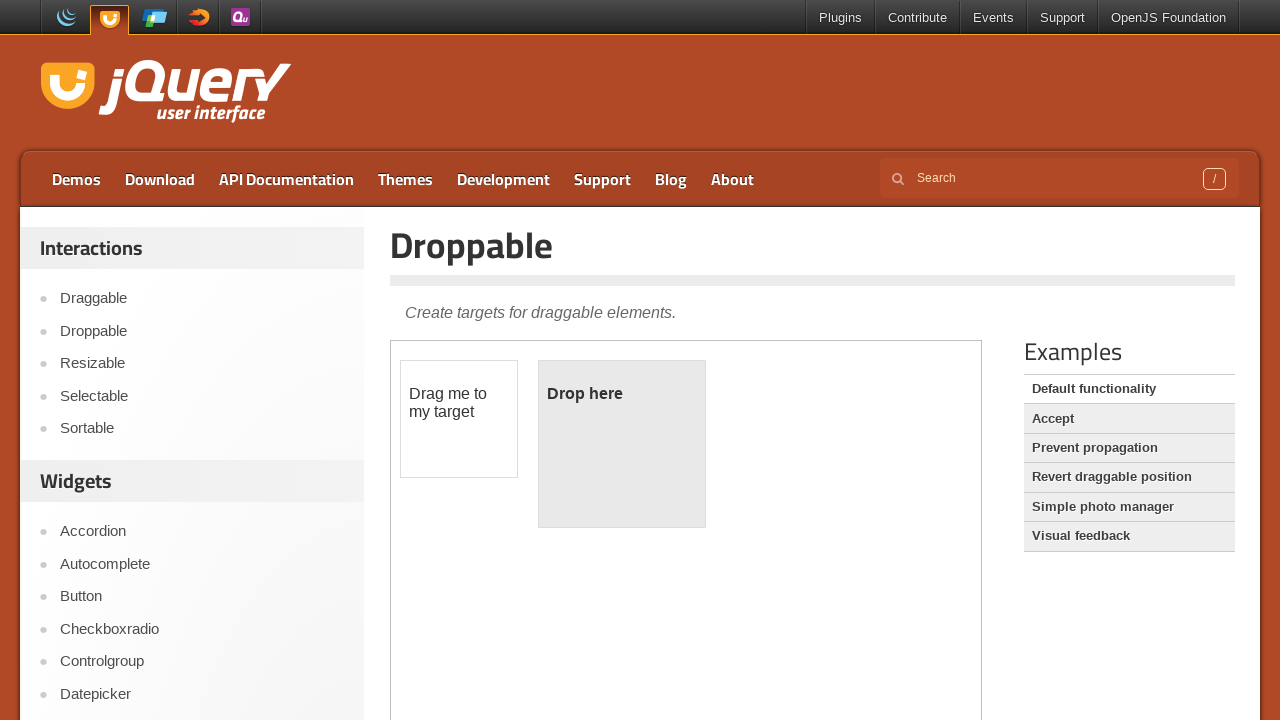

Located droppable target element
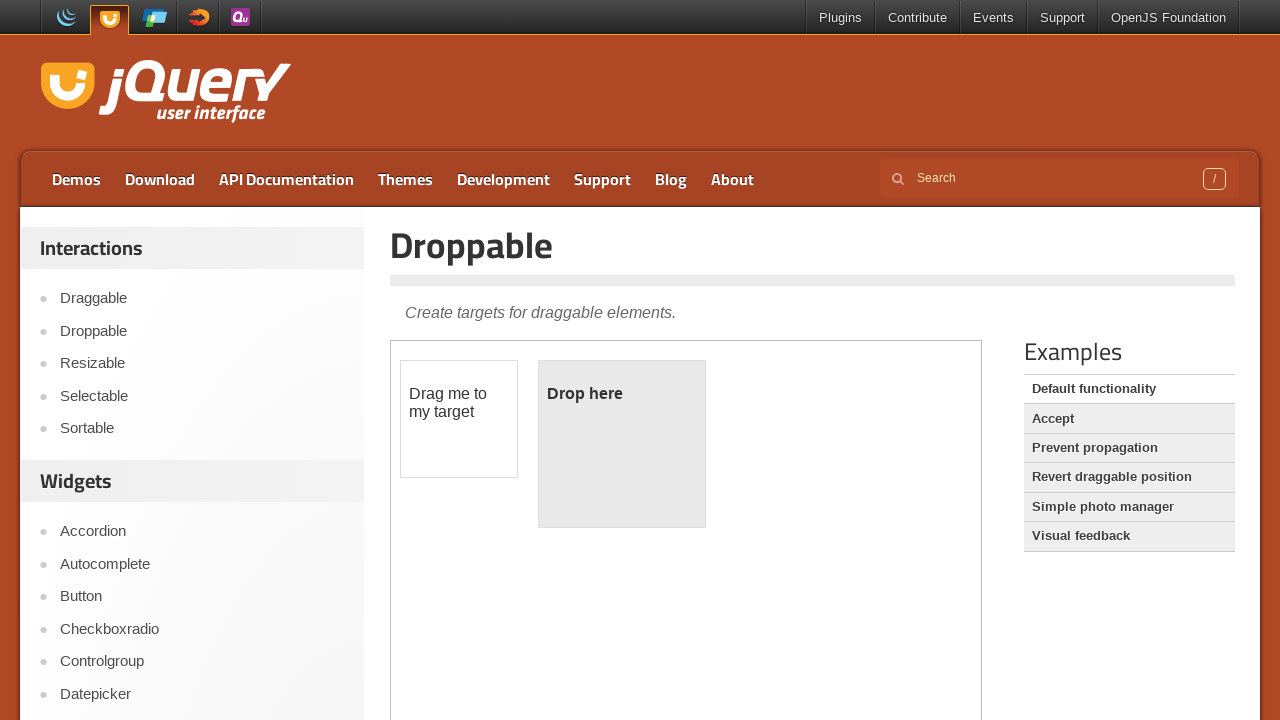

Dragged source element and dropped it onto target area at (622, 444)
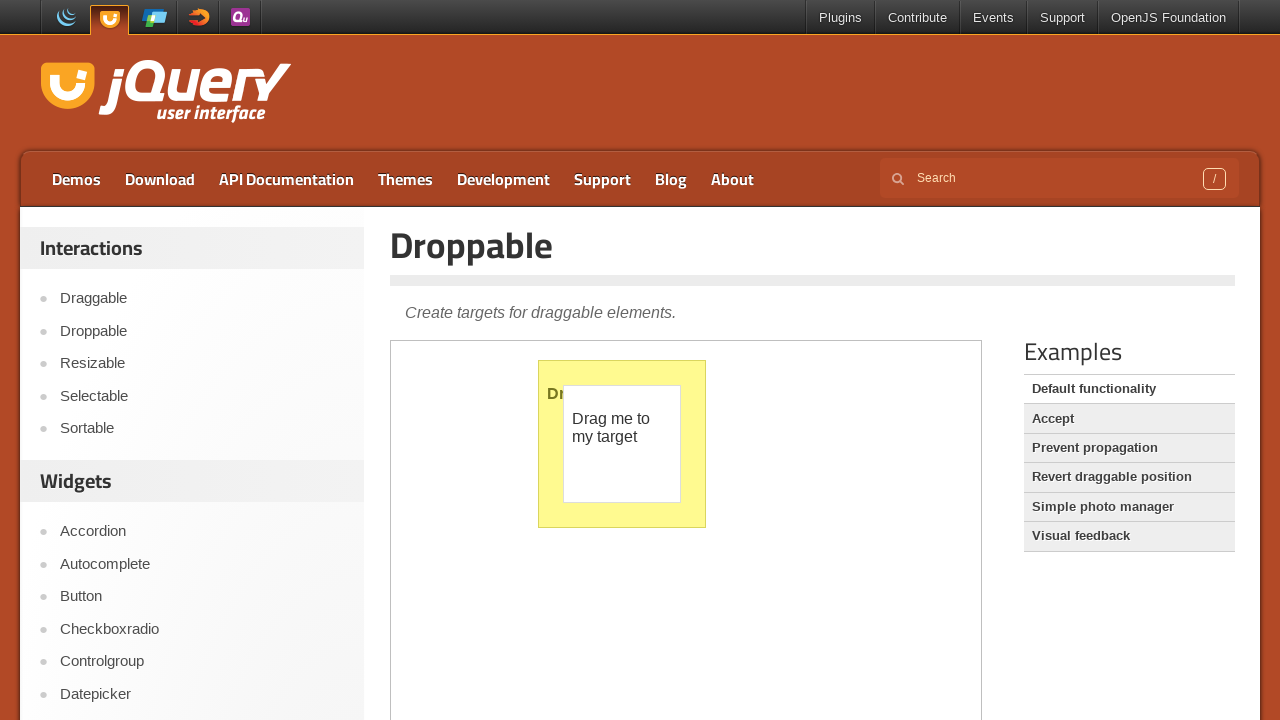

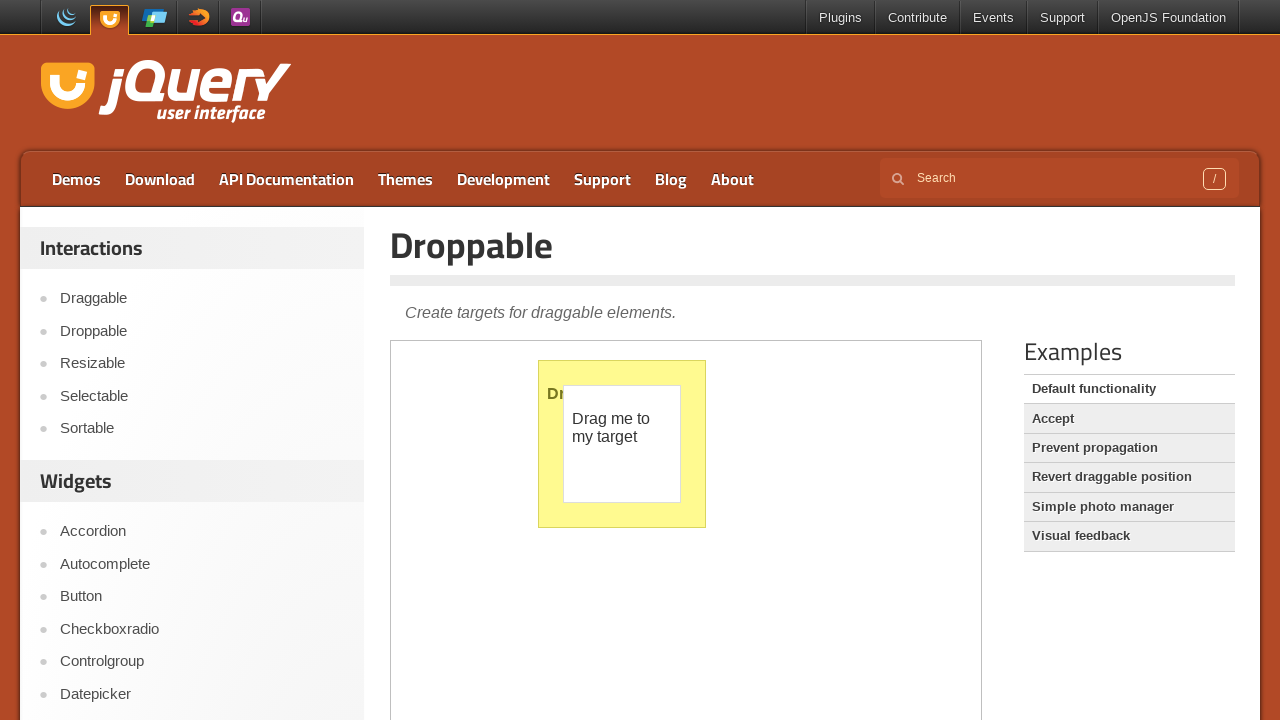